Tests pagination functionality by navigating through pages to find a specific item and retrieve its price

Starting URL: https://rahulshettyacademy.com/seleniumPractise/#/offers

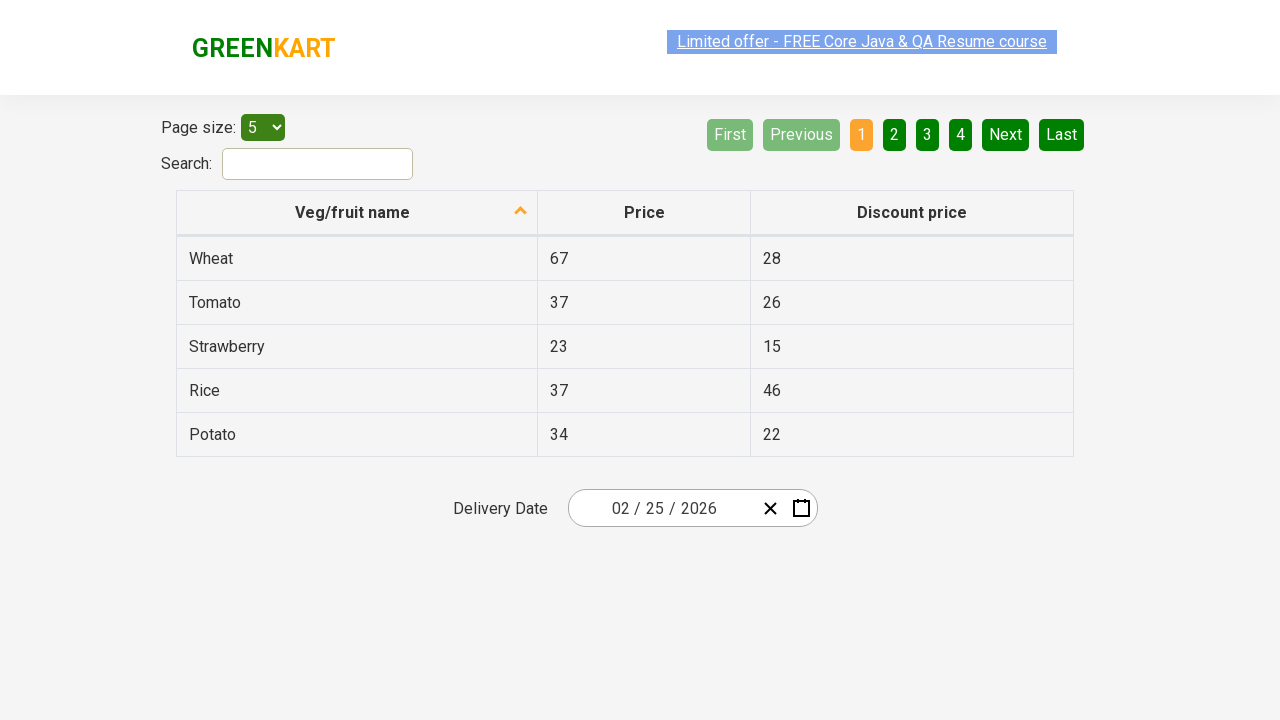

Located all product name cells in current page
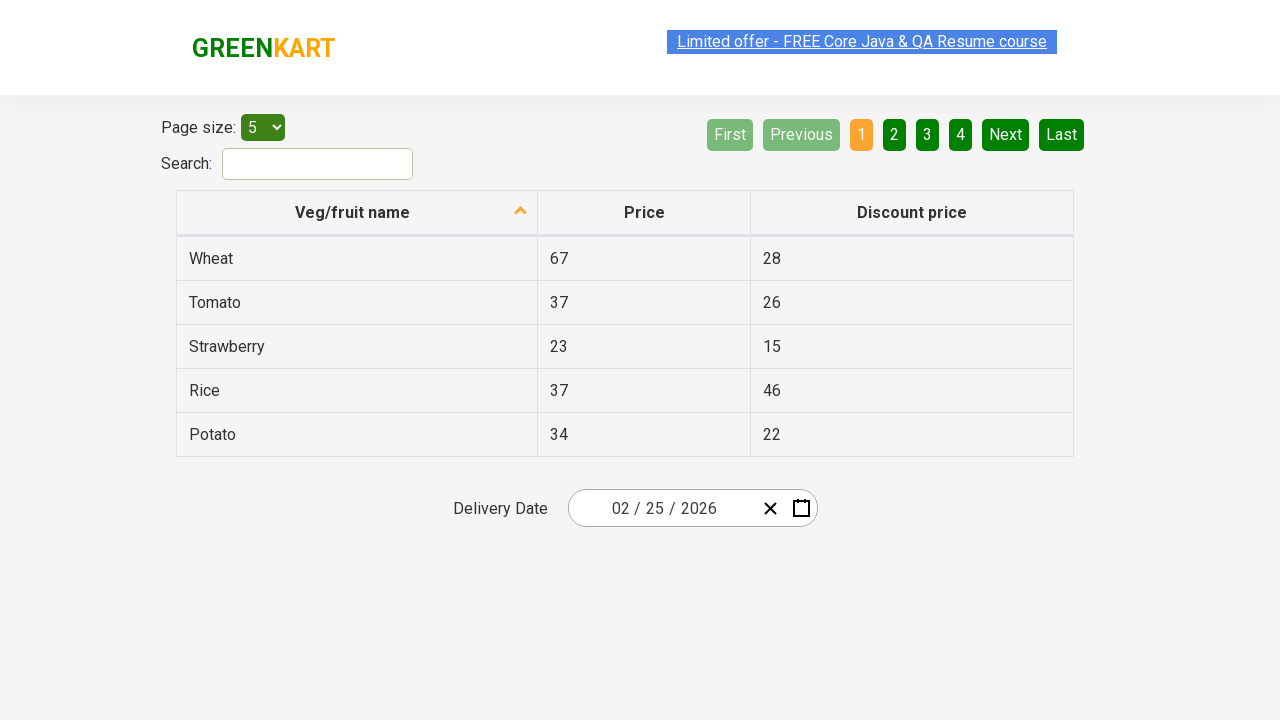

Filtered product cells for 'Rice'
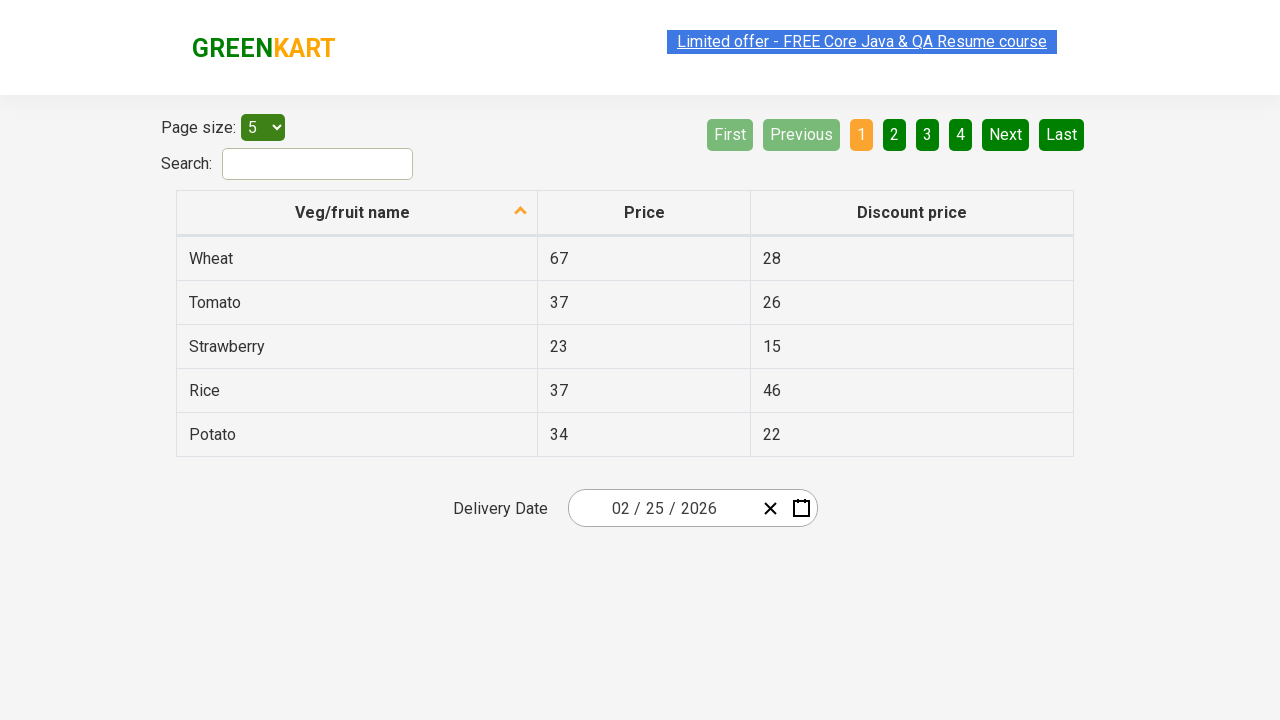

Found Rice product and retrieved price: 37
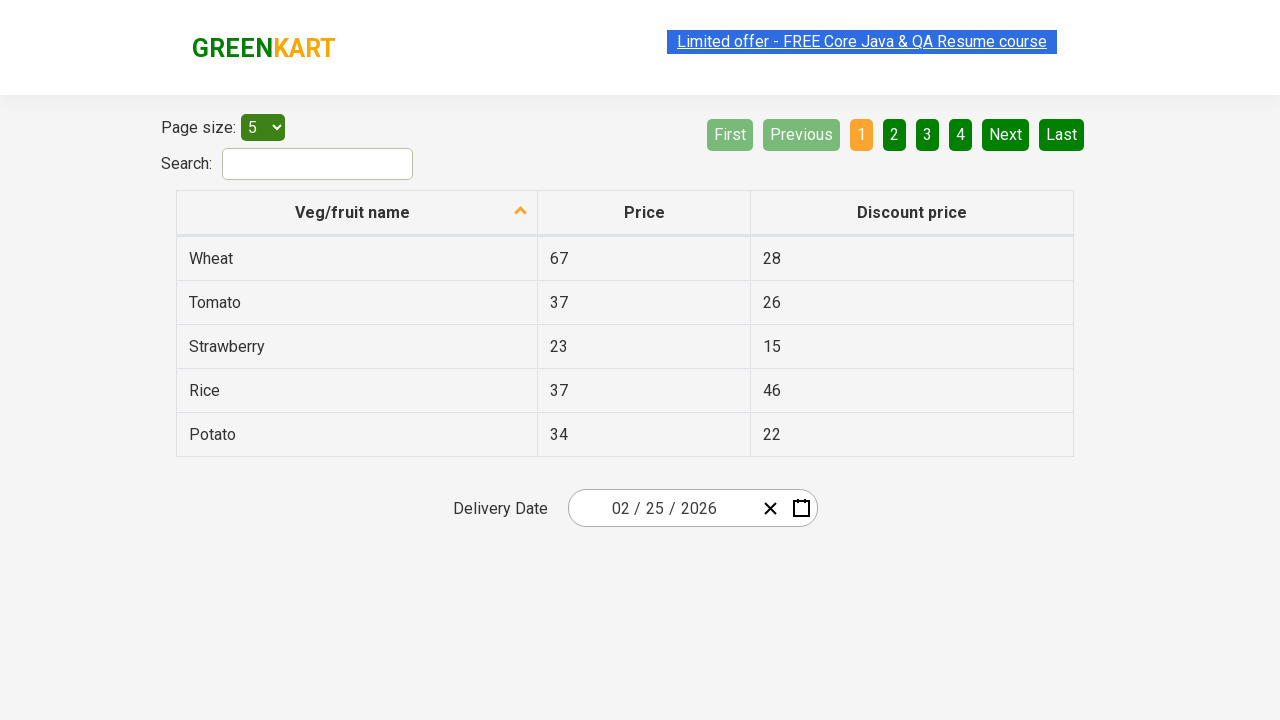

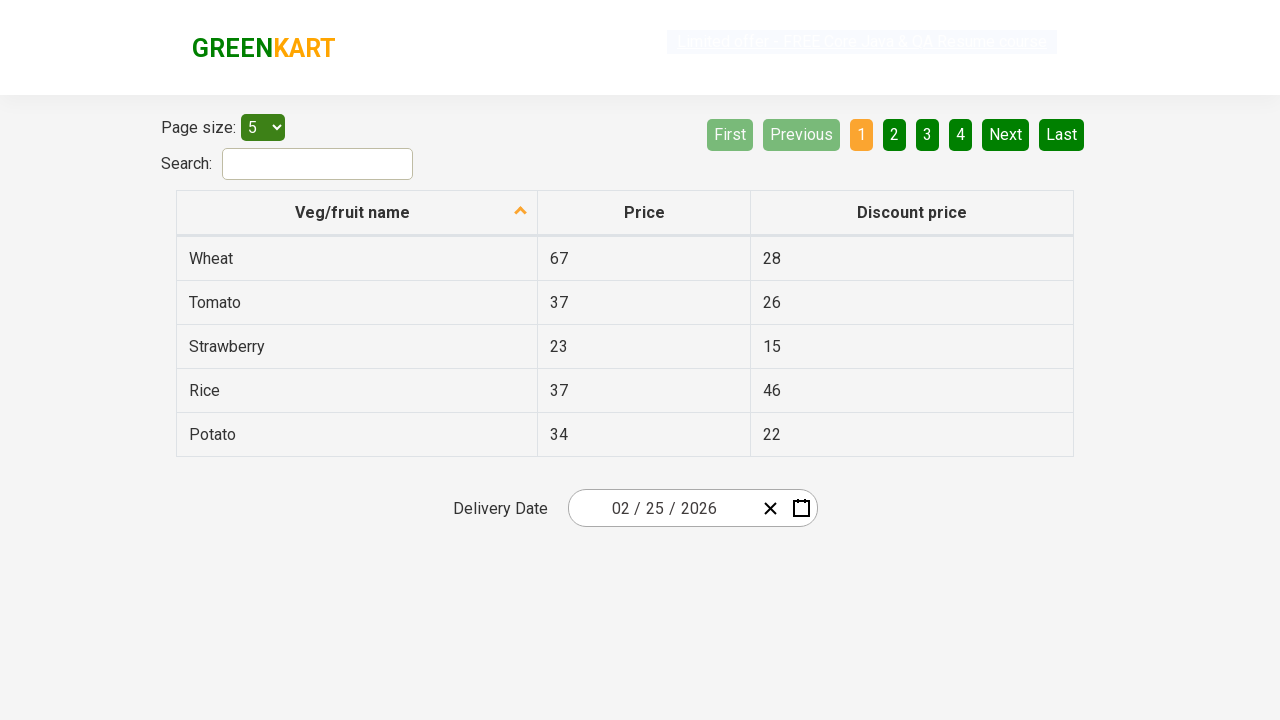